Tests filtering to display active items and navigating with back button

Starting URL: https://demo.playwright.dev/todomvc

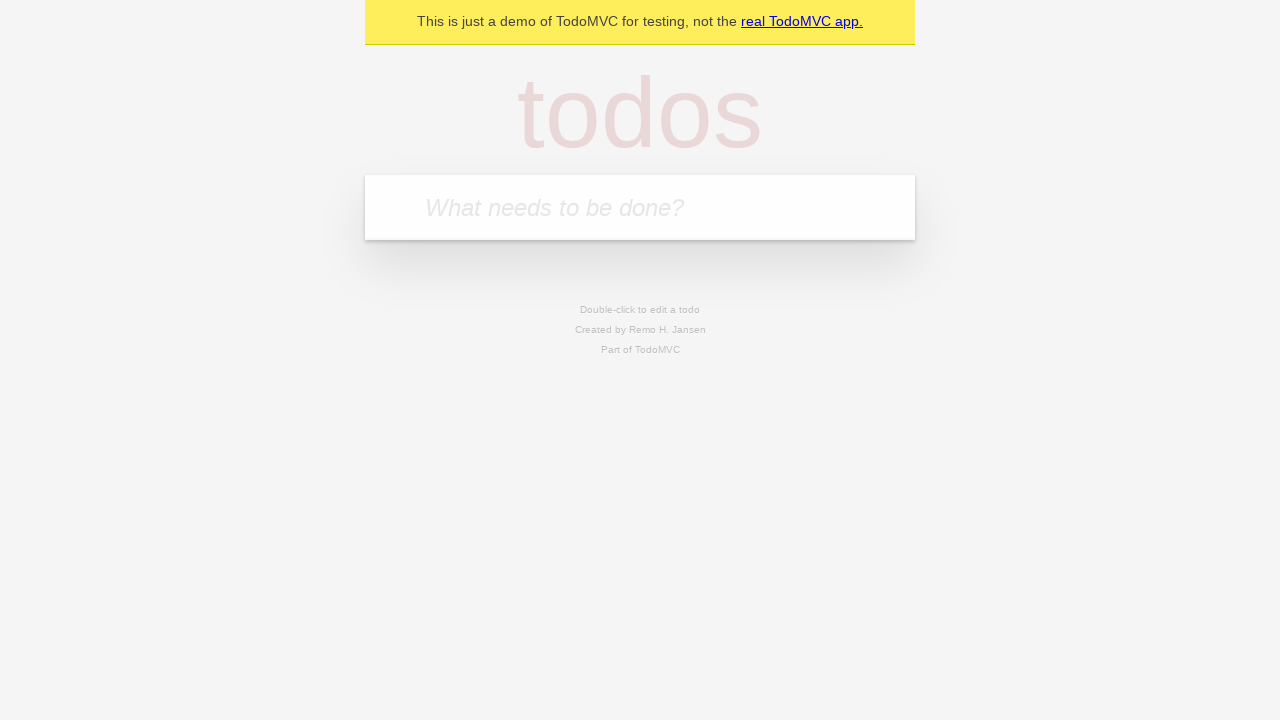

Located the 'What needs to be done?' input field
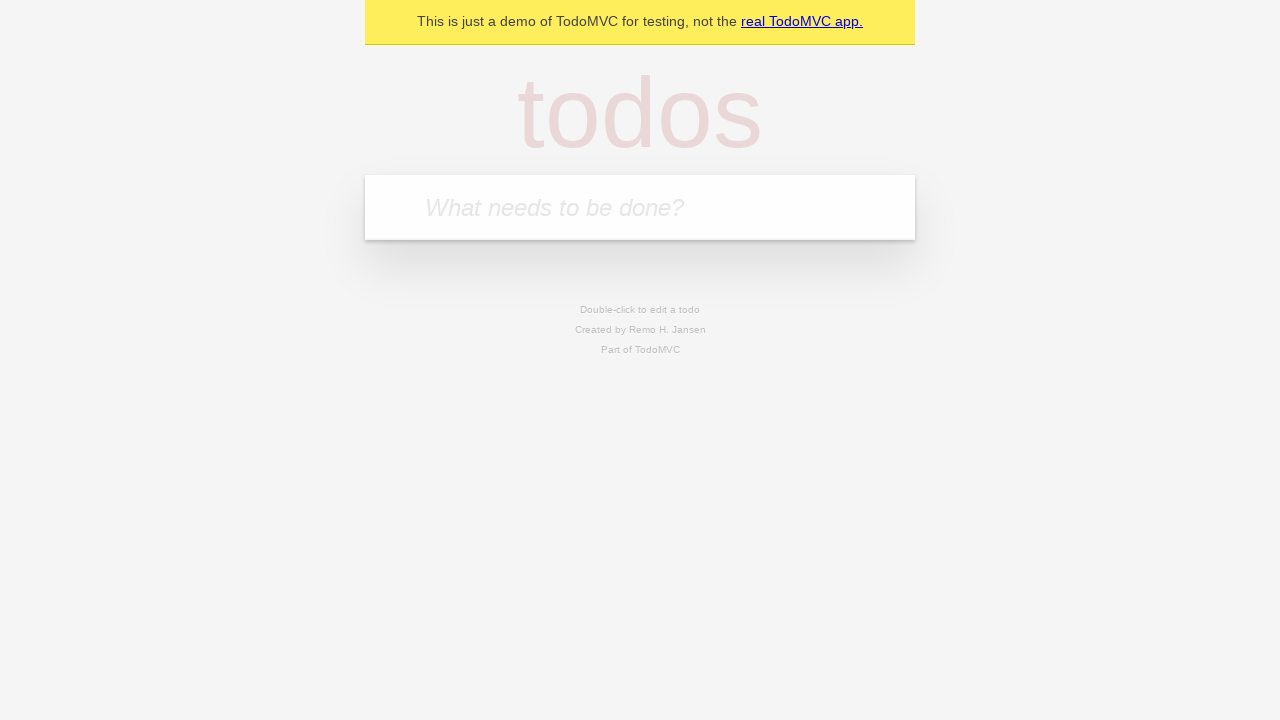

Filled todo input with 'buy some cheese' on internal:attr=[placeholder="What needs to be done?"i]
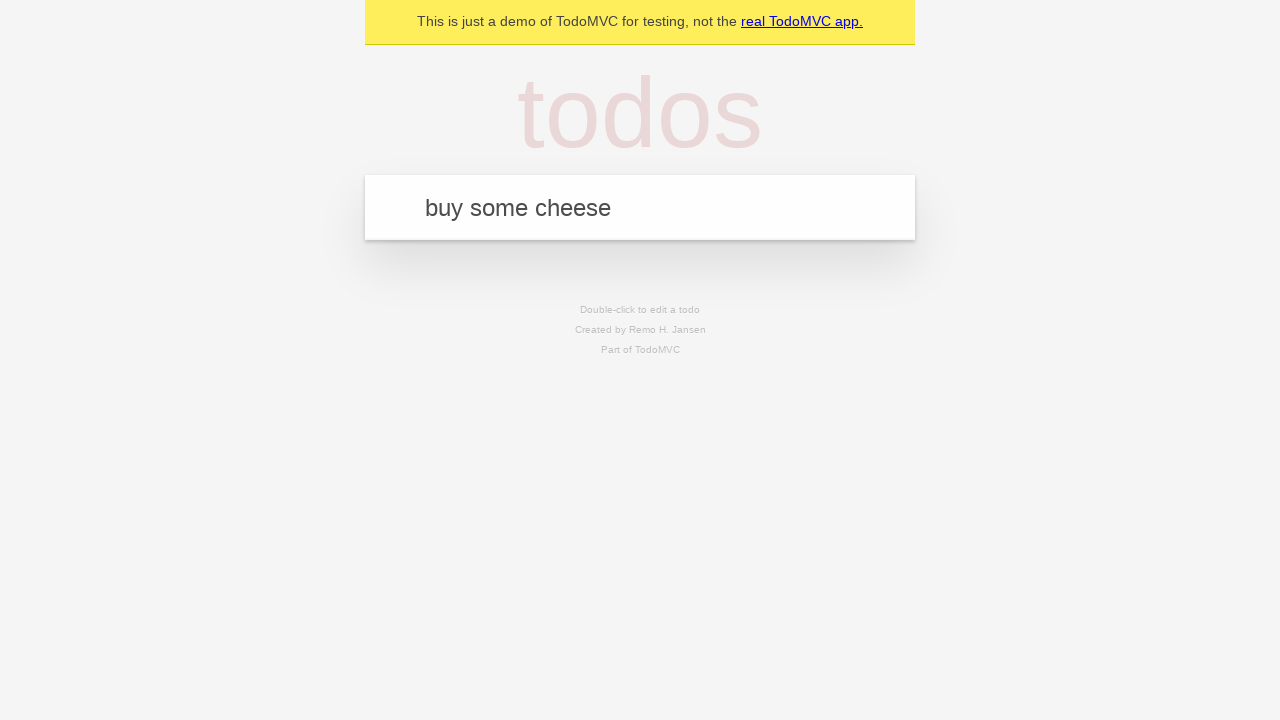

Pressed Enter to add todo 'buy some cheese' on internal:attr=[placeholder="What needs to be done?"i]
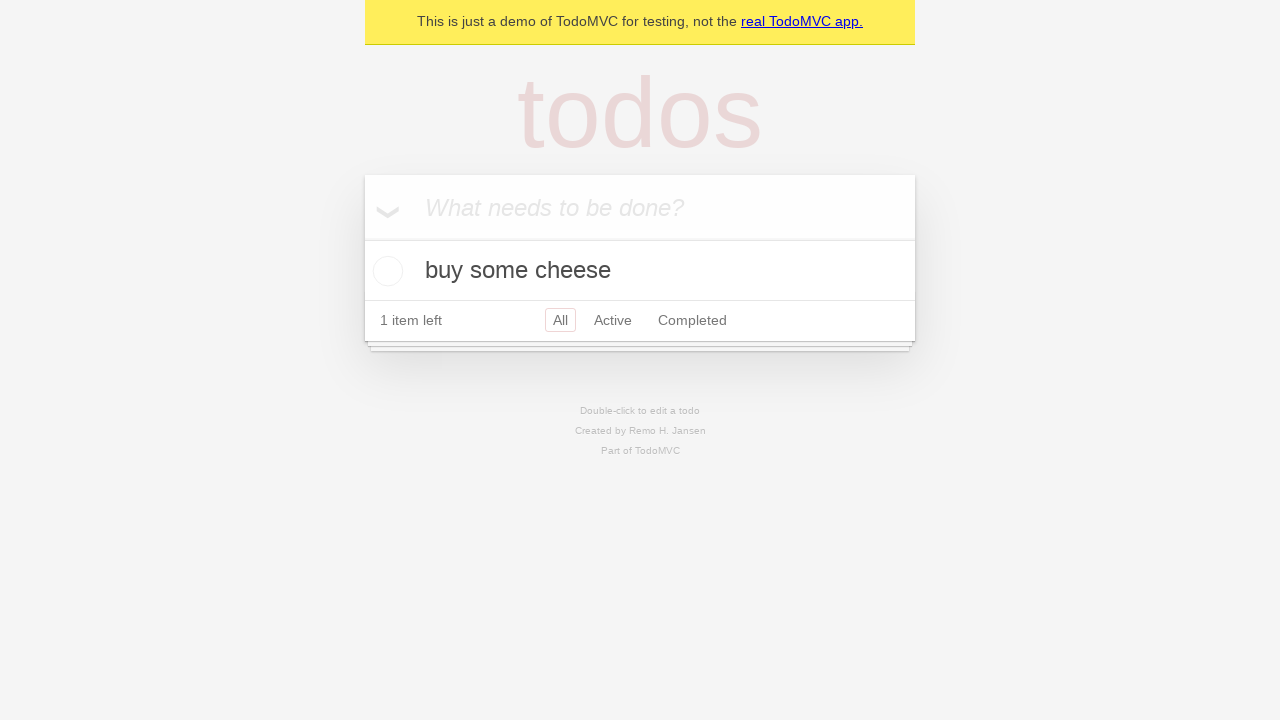

Filled todo input with 'feed the cat' on internal:attr=[placeholder="What needs to be done?"i]
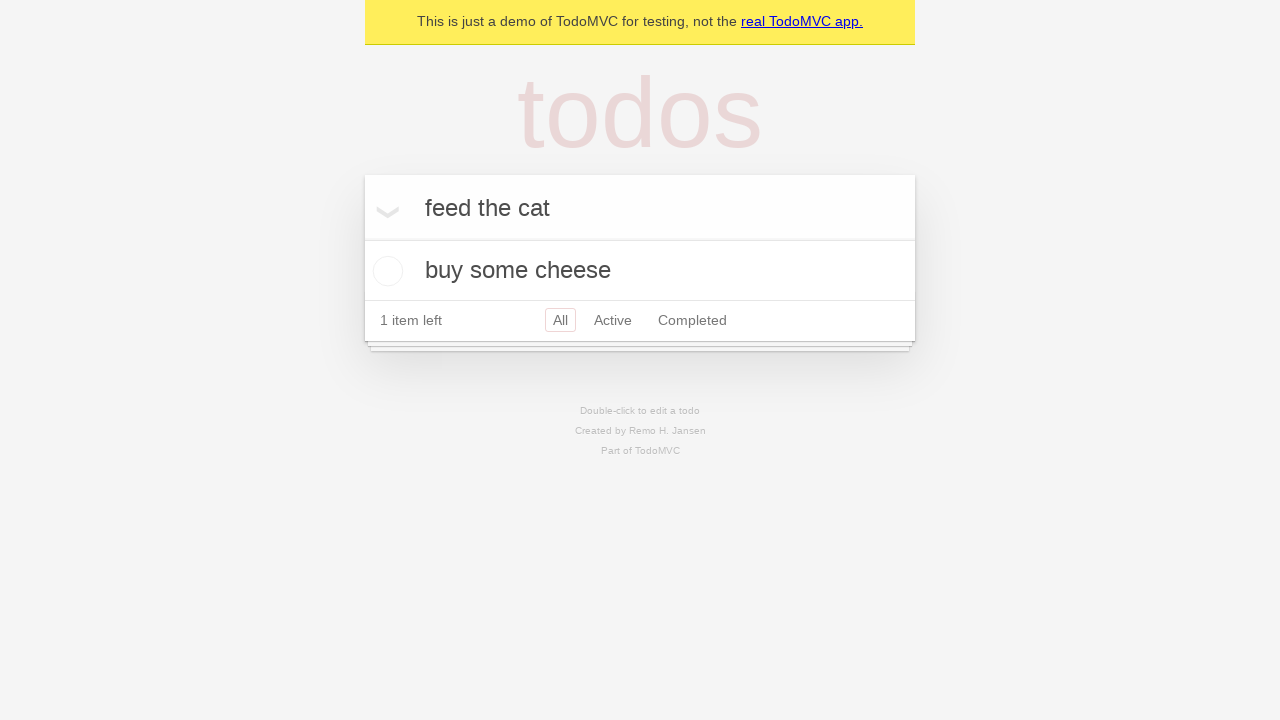

Pressed Enter to add todo 'feed the cat' on internal:attr=[placeholder="What needs to be done?"i]
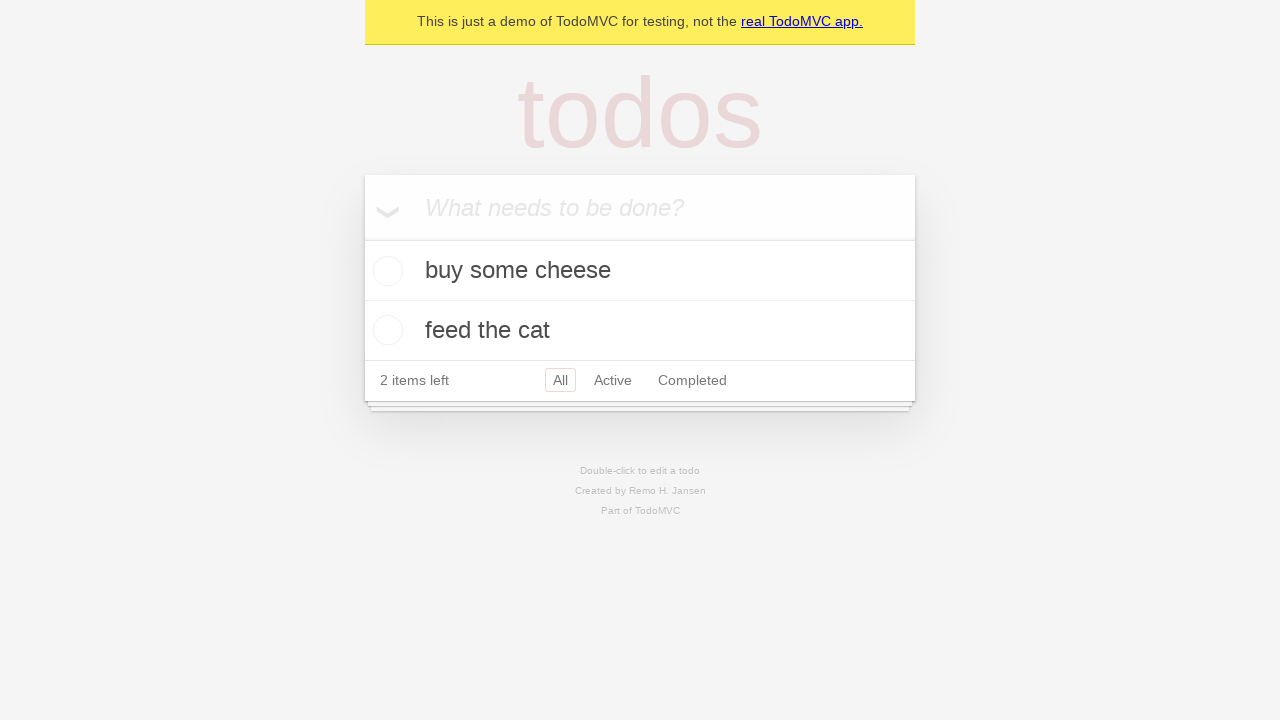

Filled todo input with 'book a doctors appointment' on internal:attr=[placeholder="What needs to be done?"i]
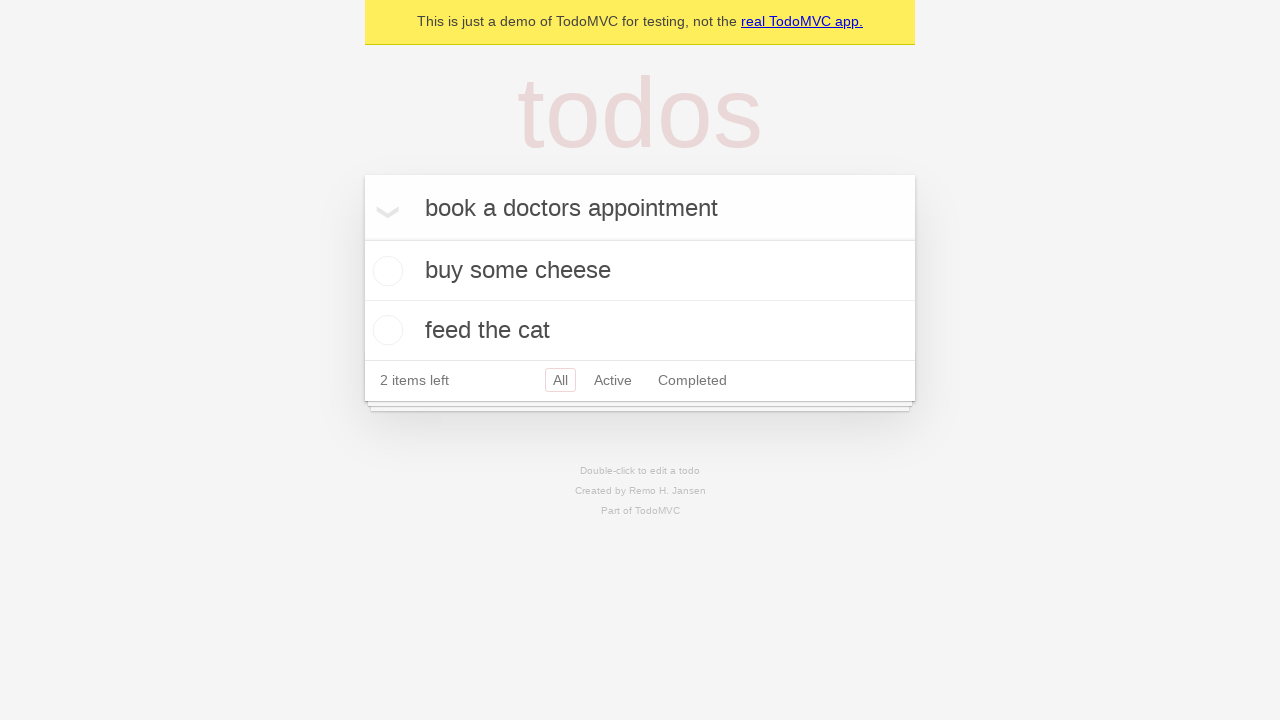

Pressed Enter to add todo 'book a doctors appointment' on internal:attr=[placeholder="What needs to be done?"i]
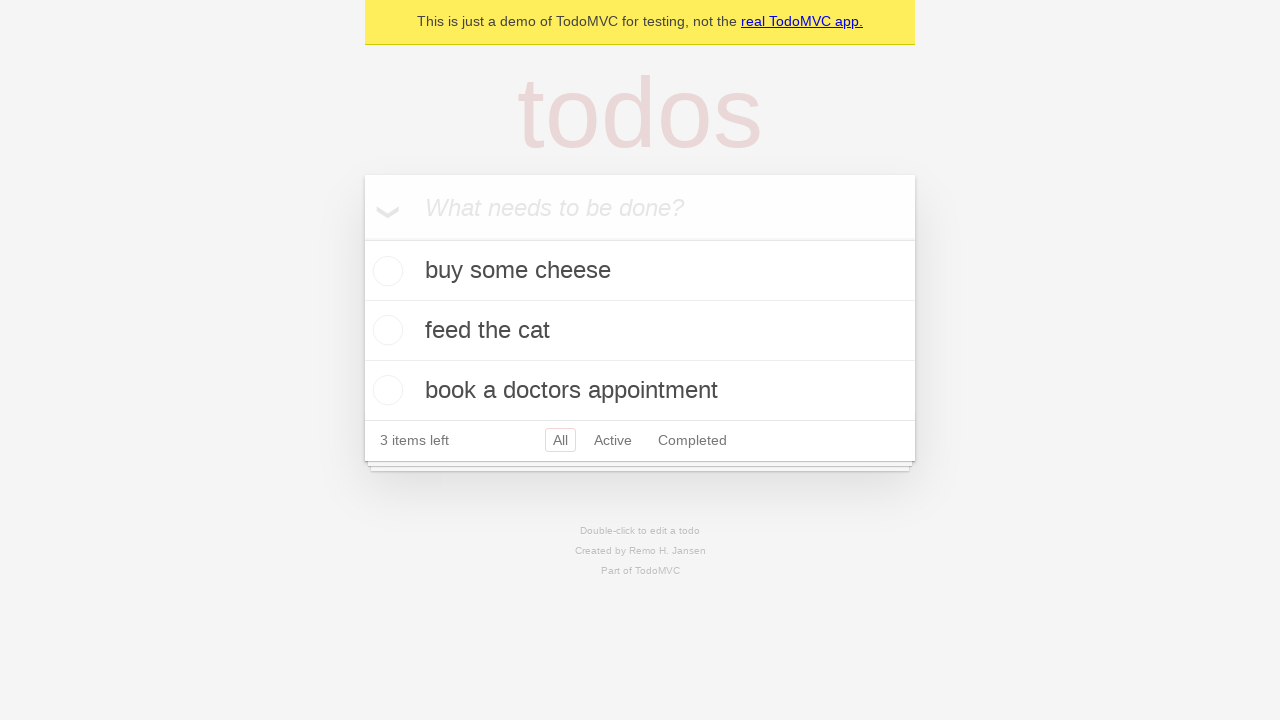

Checked the second todo item to mark it as completed at (385, 330) on internal:testid=[data-testid="todo-item"s] >> nth=1 >> internal:role=checkbox
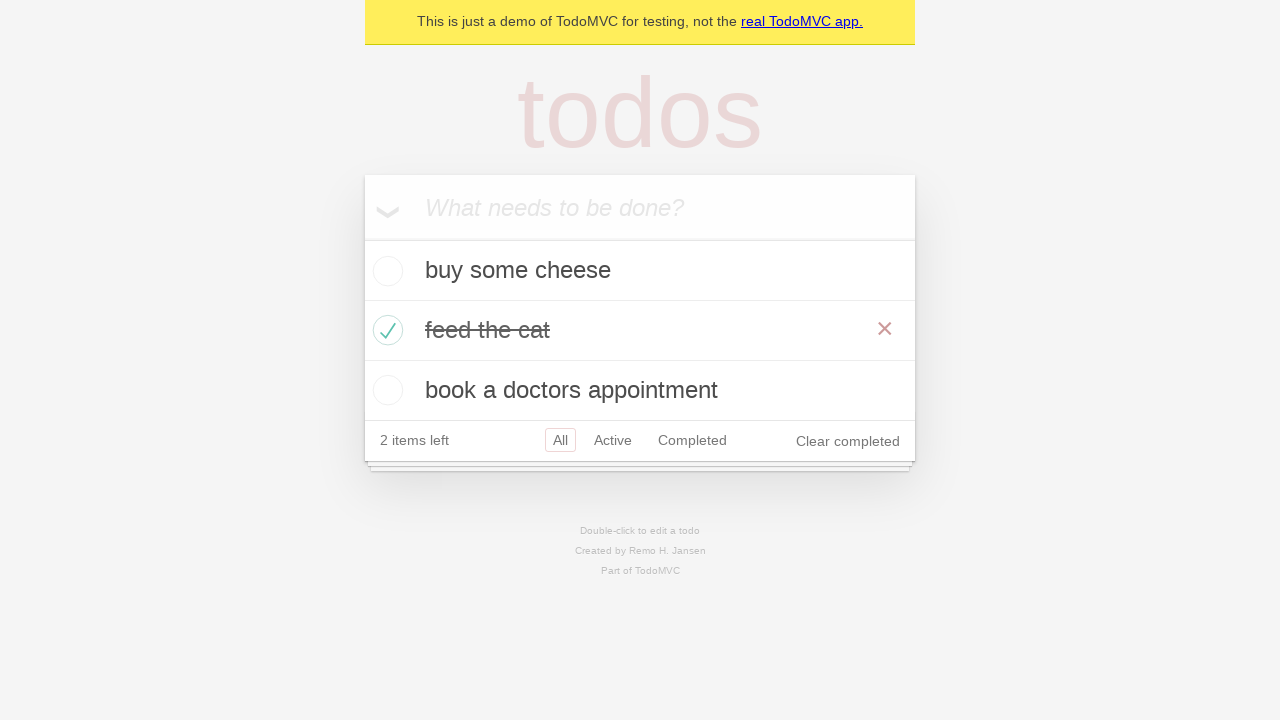

Clicked 'All' filter link at (560, 440) on internal:role=link[name="All"i]
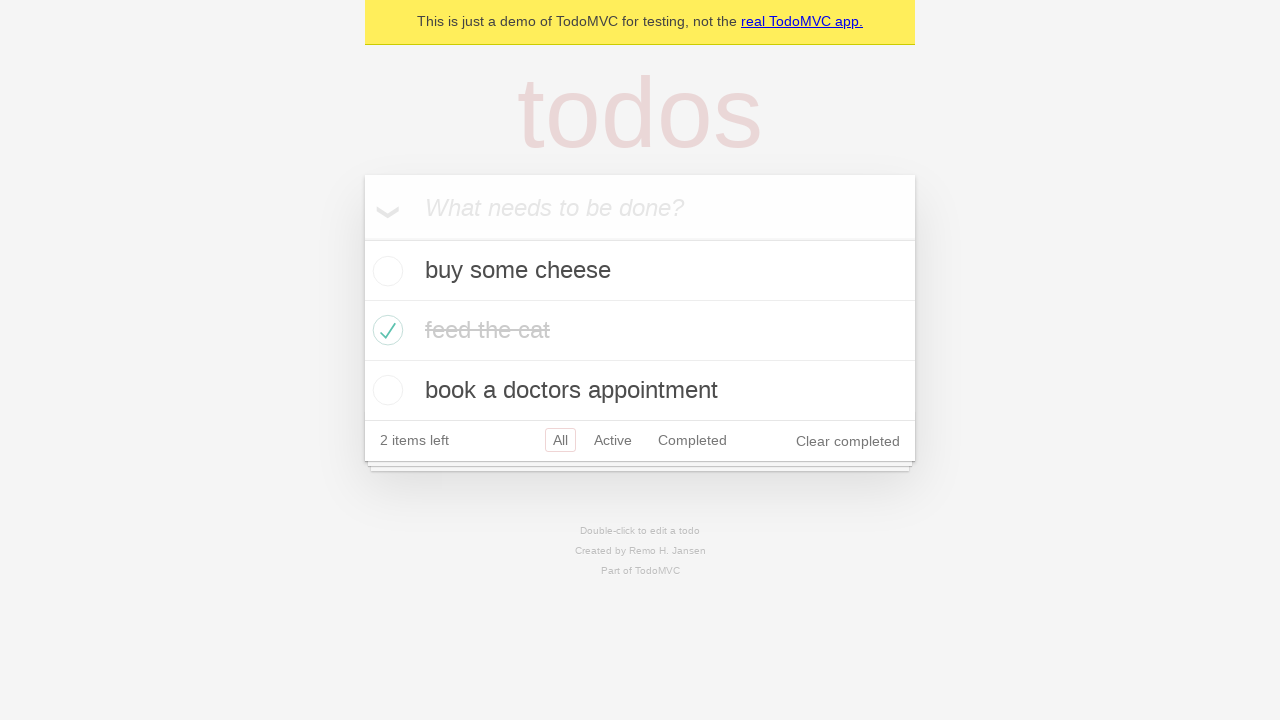

Clicked 'Active' filter link to display only active items at (613, 440) on internal:role=link[name="Active"i]
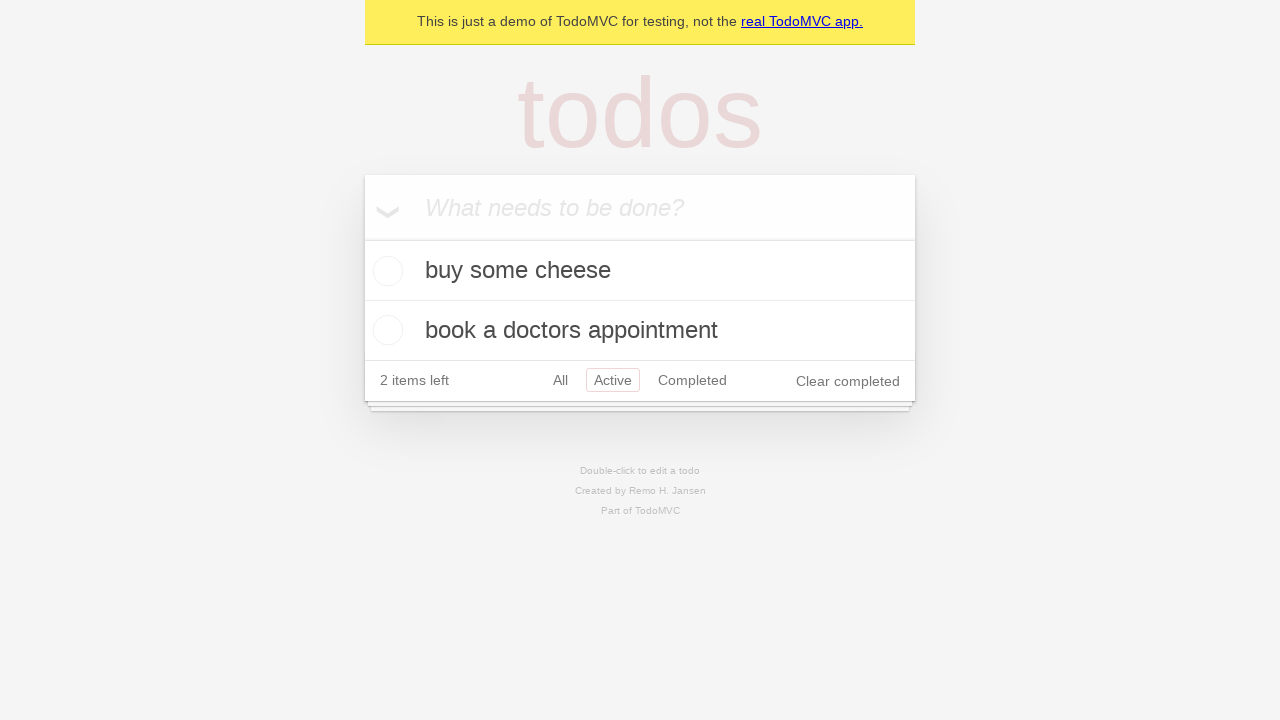

Clicked 'Completed' filter link at (692, 380) on internal:role=link[name="Completed"i]
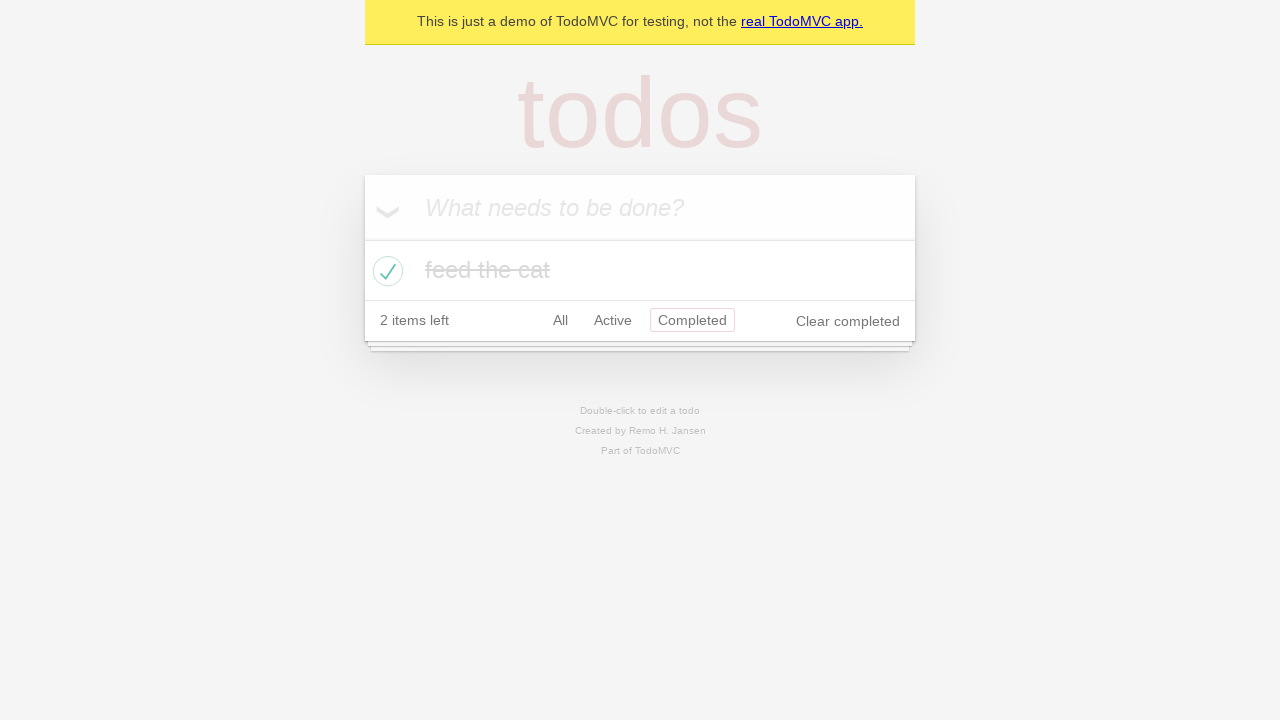

Navigated back to 'Active' filter using browser back button
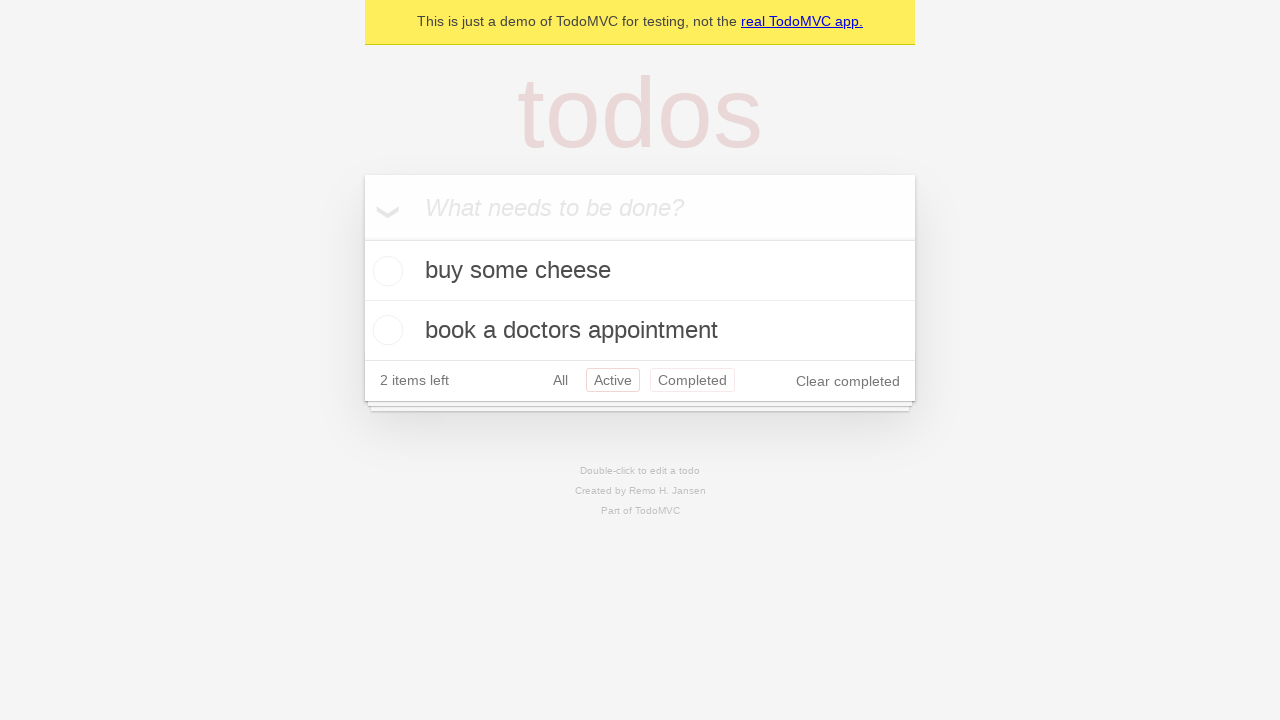

Navigated back to 'All' filter using browser back button
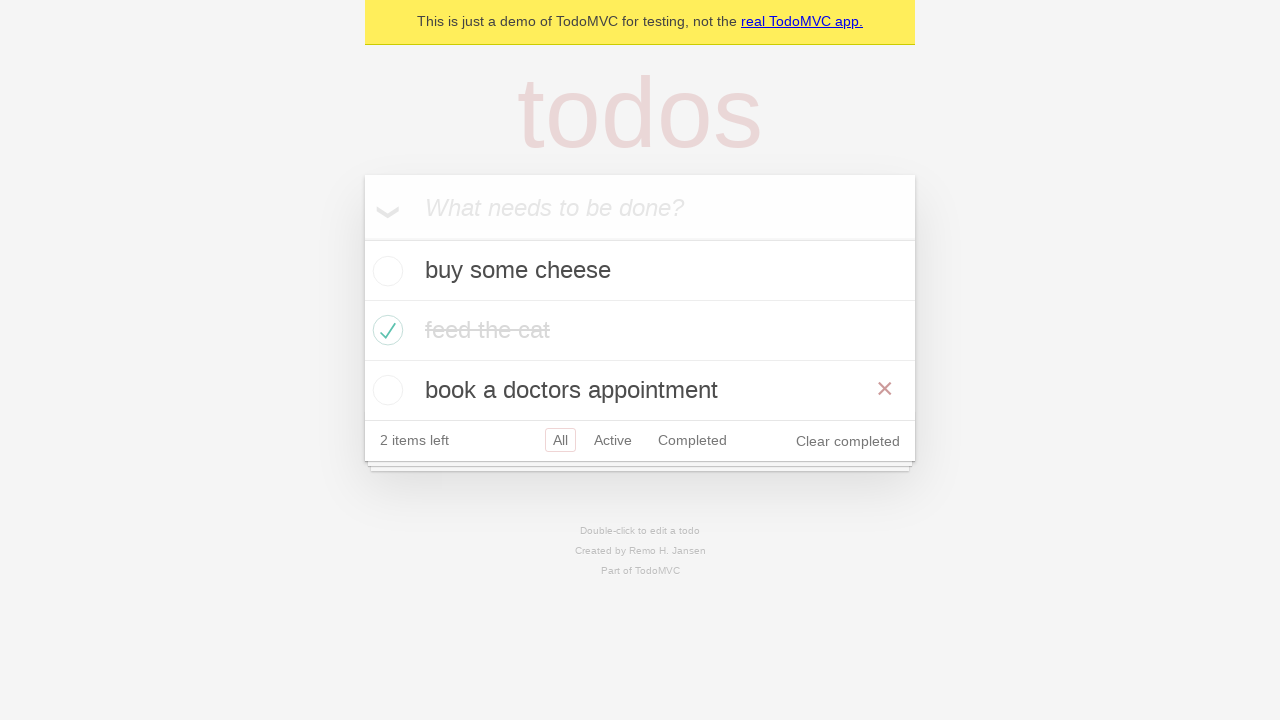

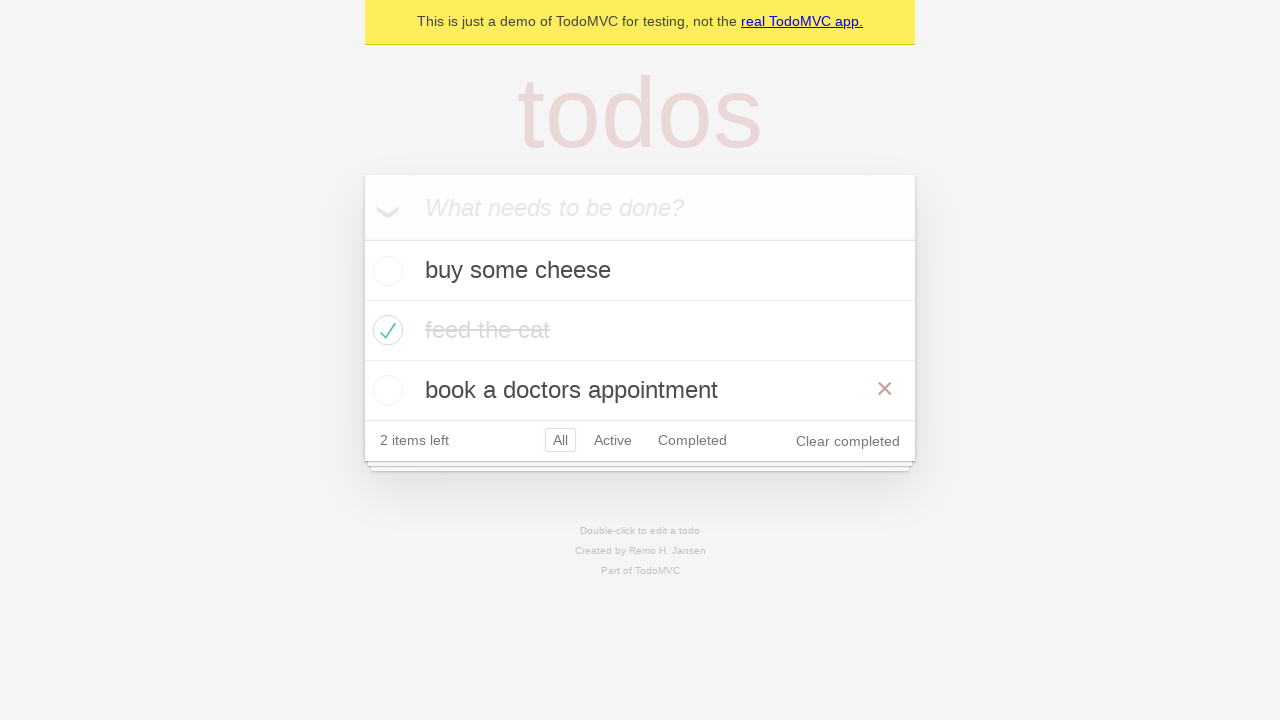